Navigates to the OrangeHRM demo site and verifies the page loads by checking the page title is accessible

Starting URL: https://opensource-demo.orangehrmlive.com/

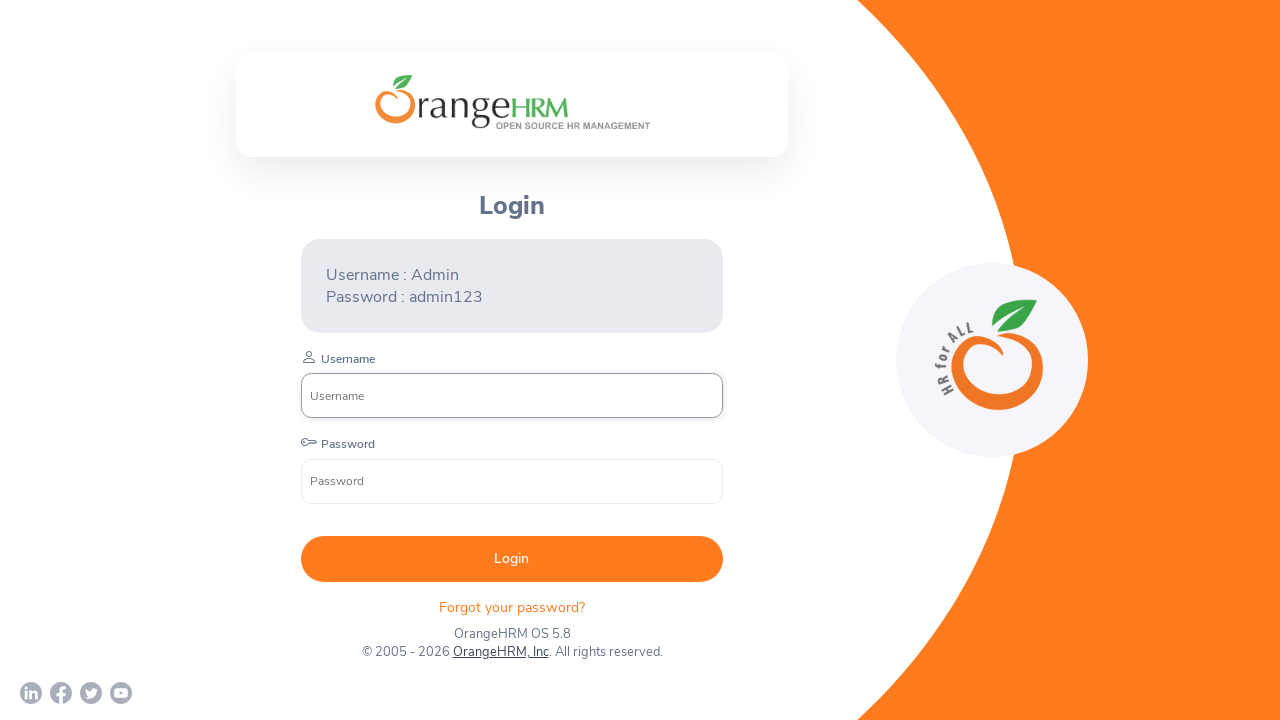

Waited for page to reach domcontentloaded state
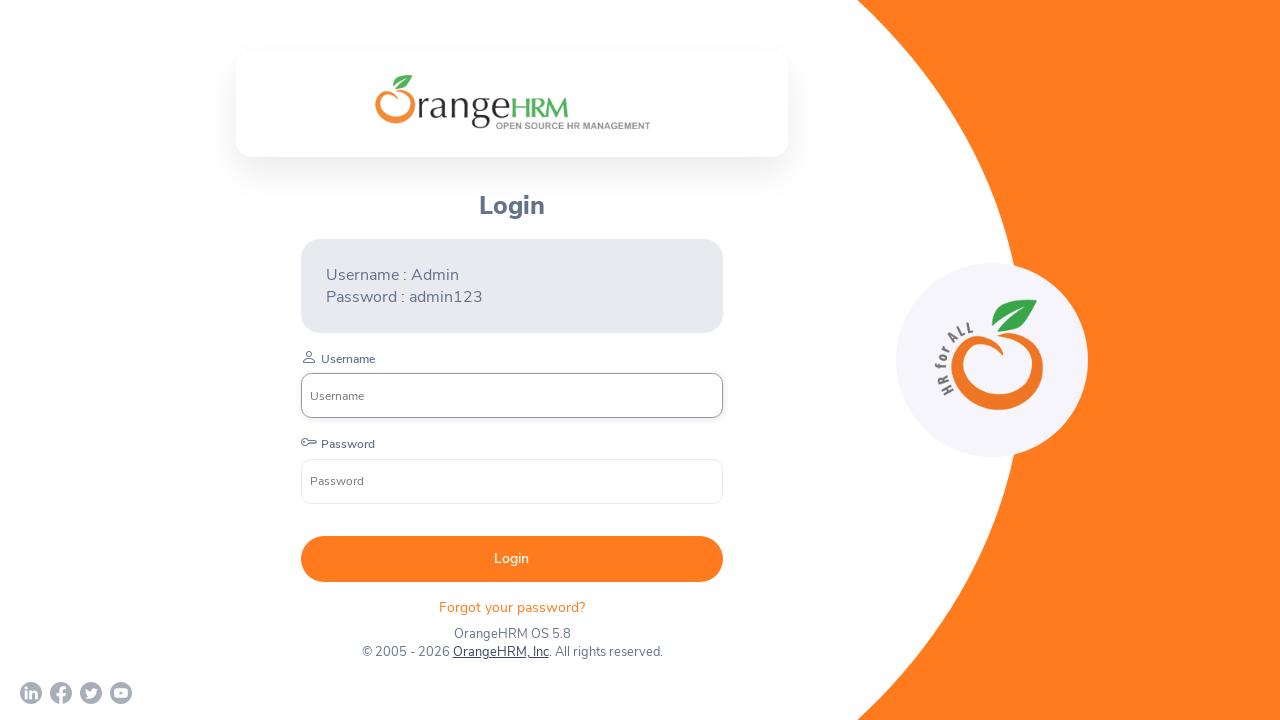

Retrieved page title
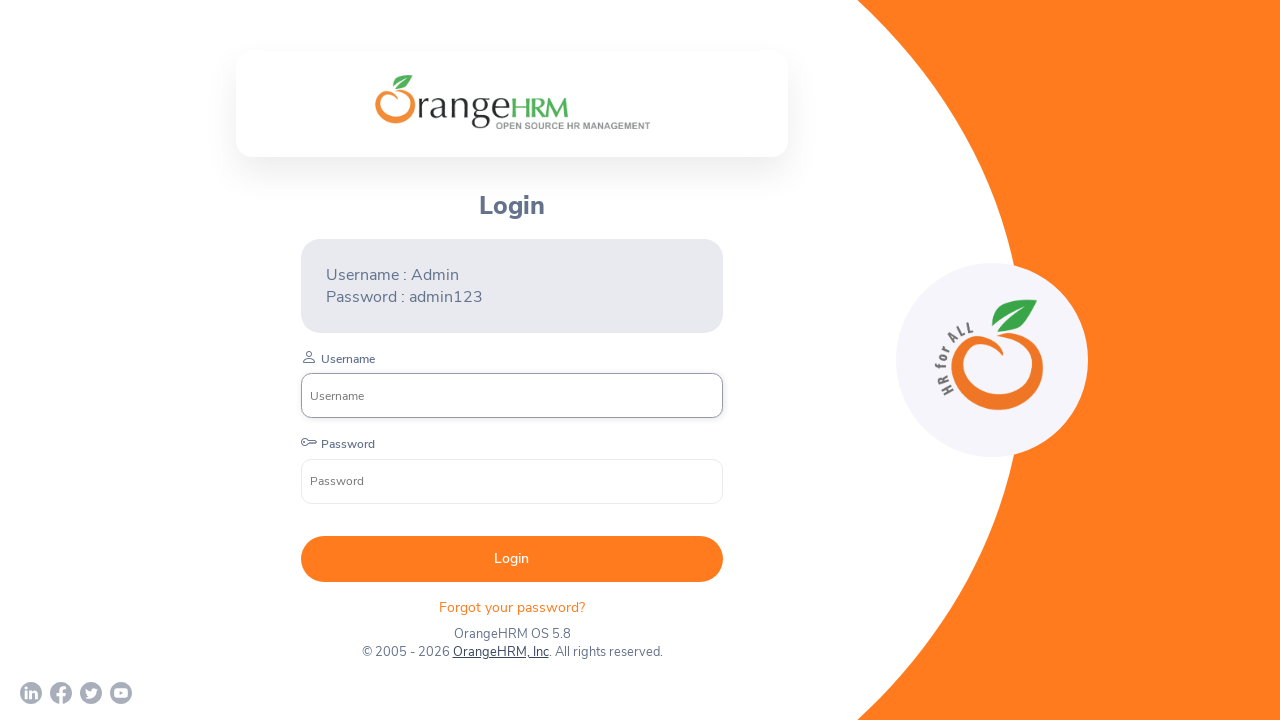

Verified page title is not empty - page loaded successfully
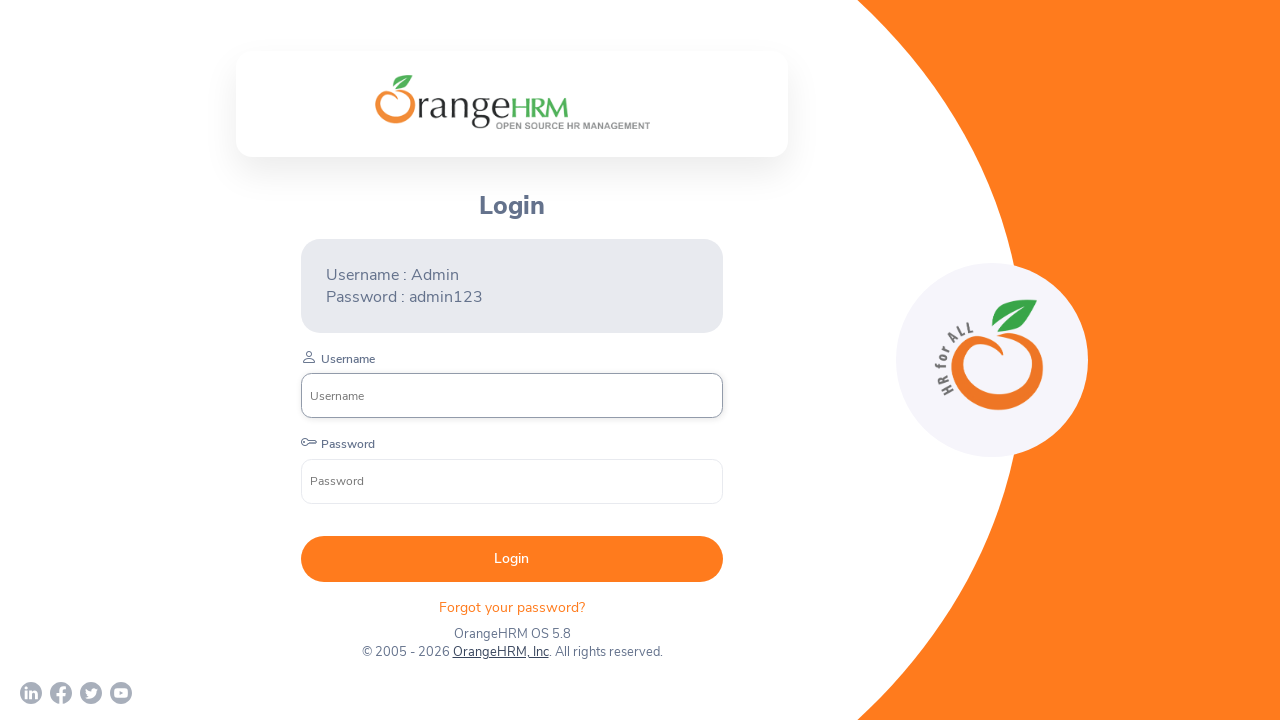

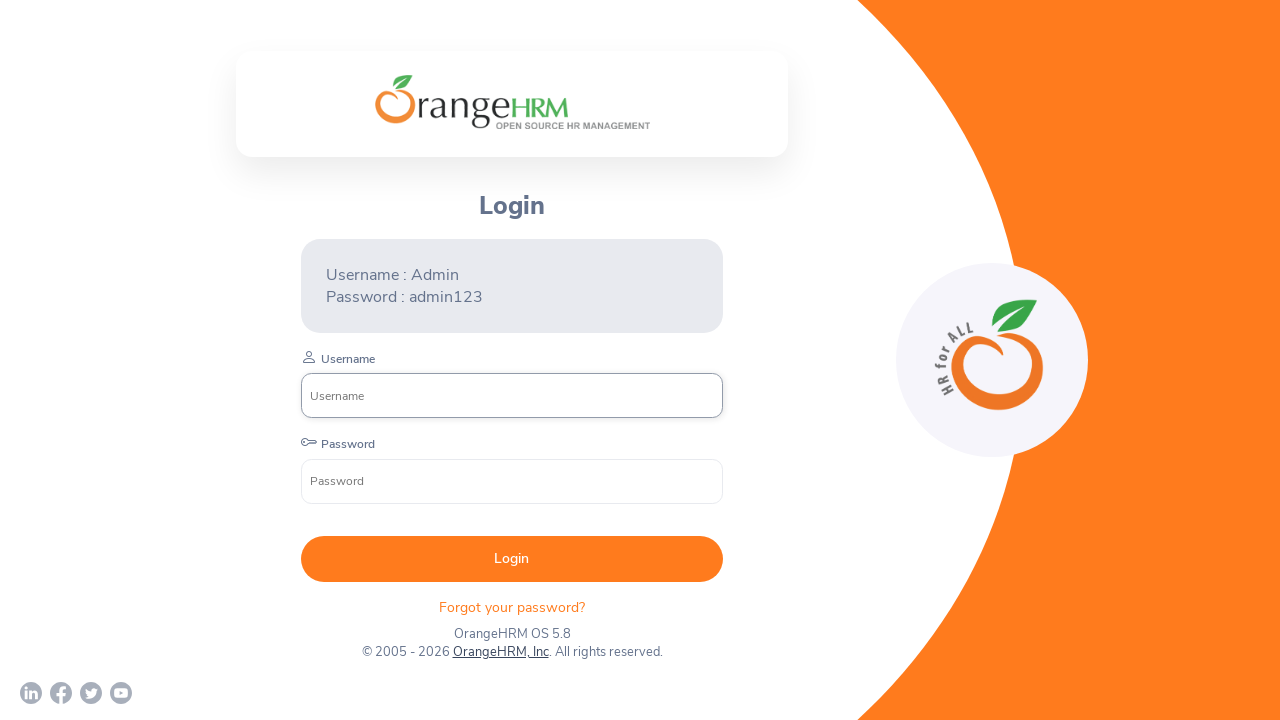